Tests the "Forgot your password?" link functionality by clicking it, navigating back, and clicking it again

Starting URL: http://zero.webappsecurity.com/login.html

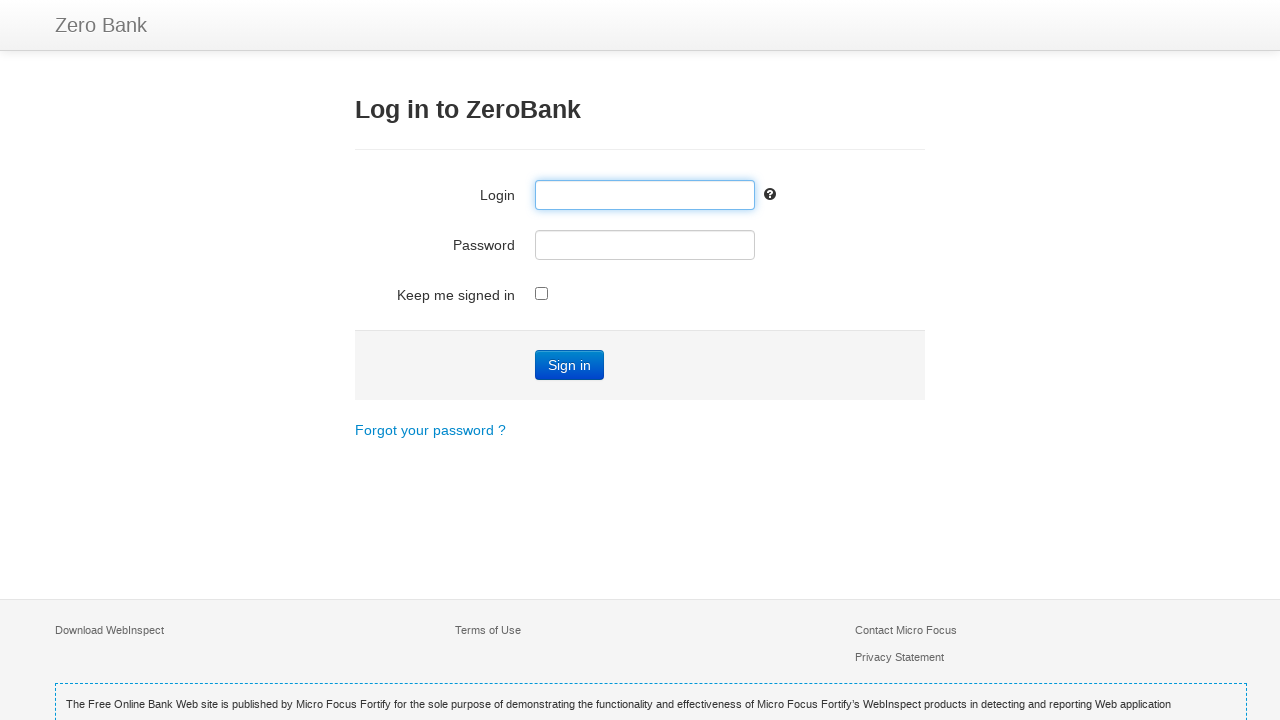

Clicked 'Forgot your password?' link at (430, 430) on text=Forgot your password ?
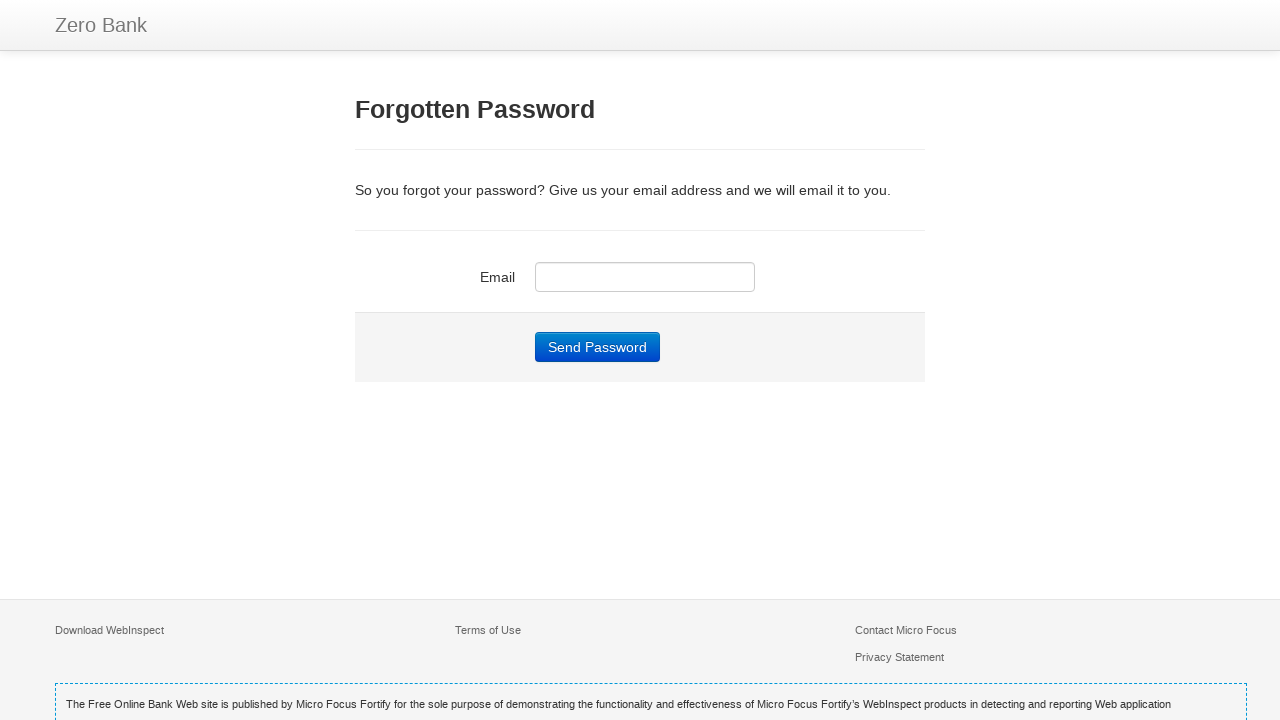

Navigated back to login page
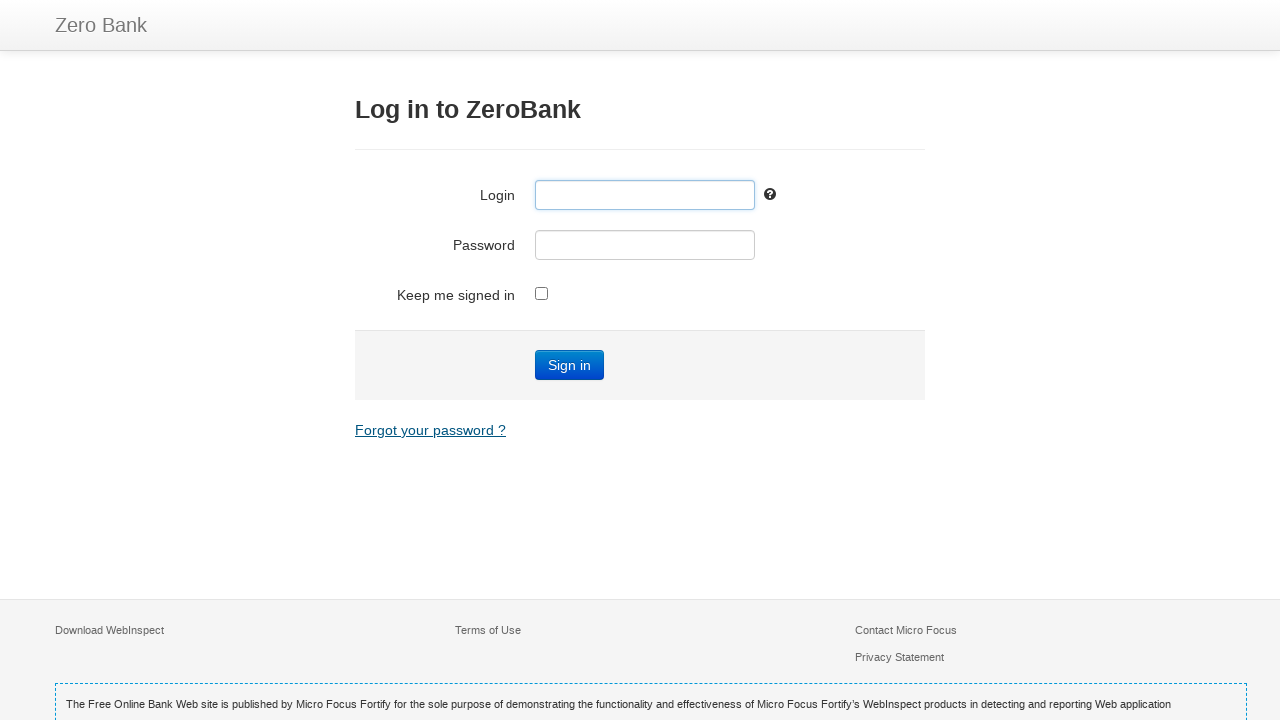

Clicked 'Forgot your password?' link again at (430, 430) on text=Forgot your password ?
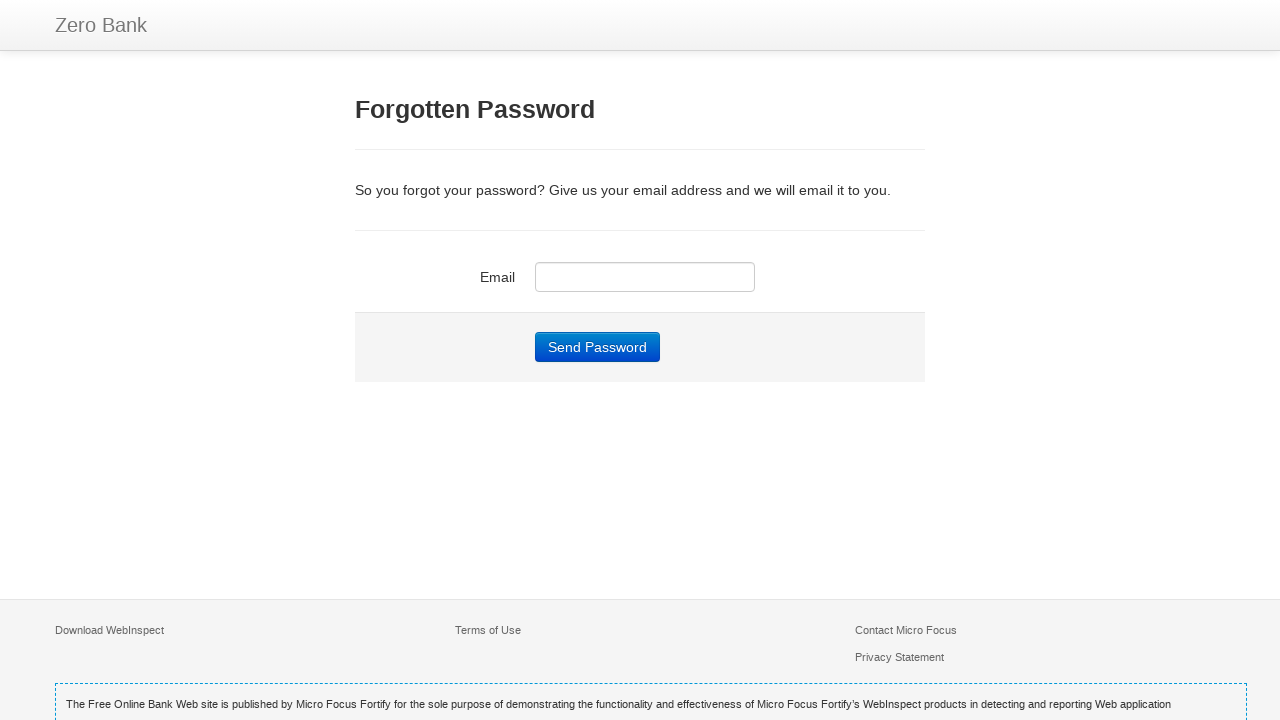

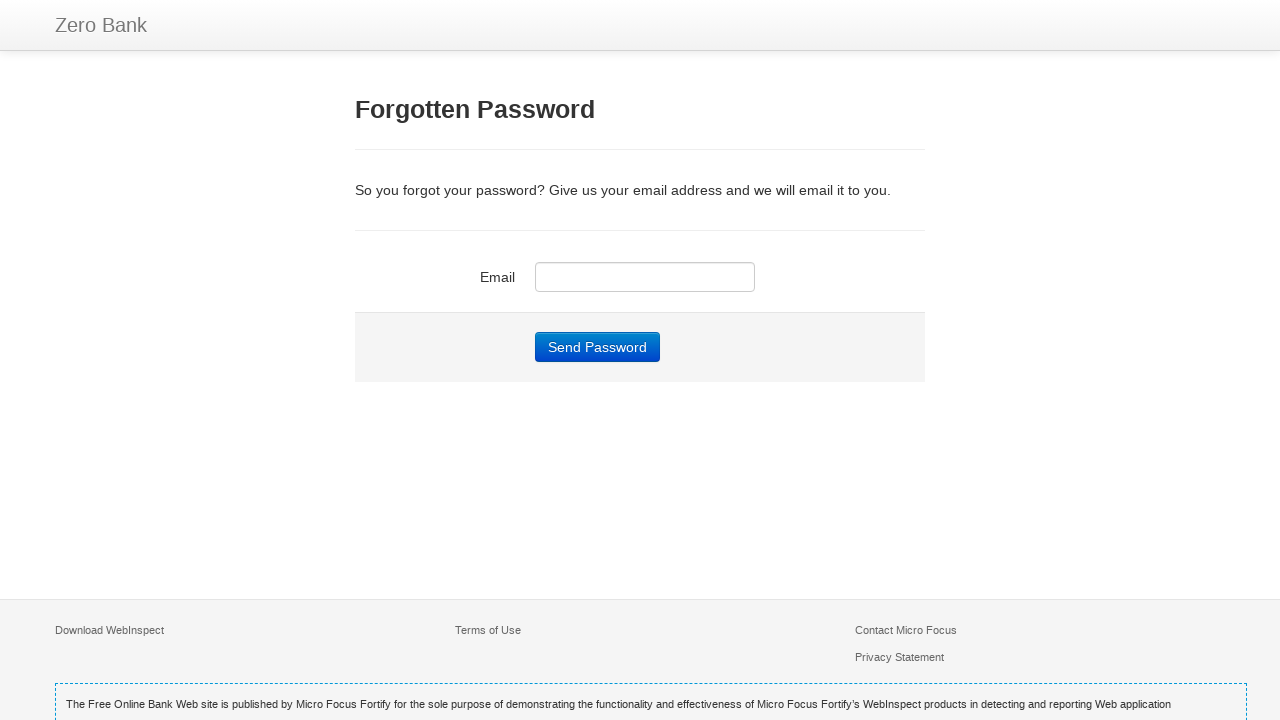